Tests dynamic element loading by clicking a start button and waiting for a welcome message to appear

Starting URL: http://syntaxprojects.com/dynamic-elements-loading.php

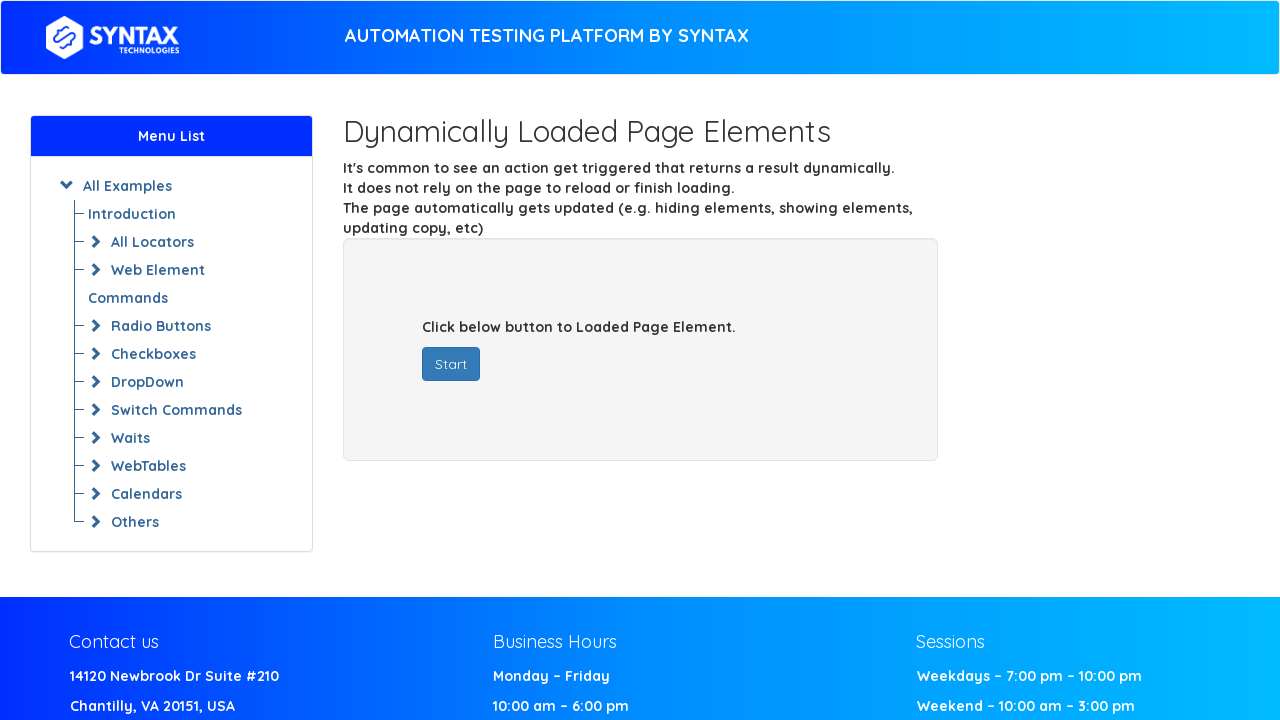

Clicked the start button to trigger dynamic content loading at (451, 364) on #startButton
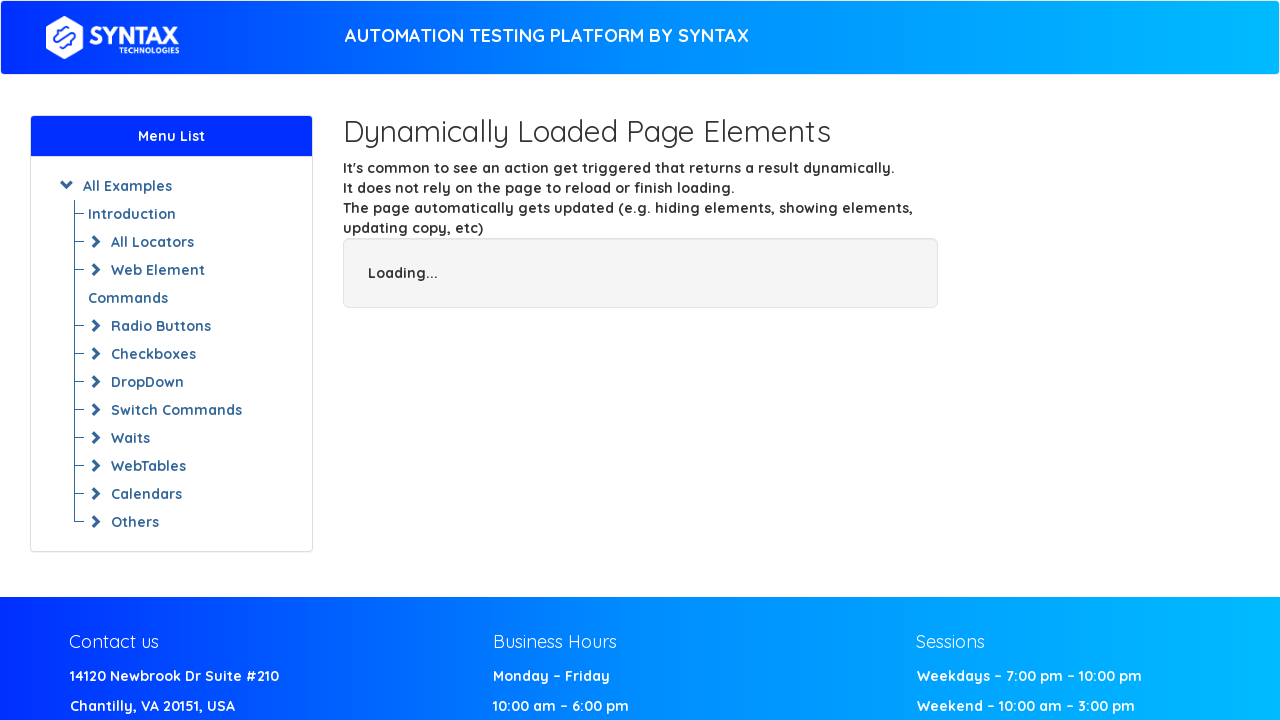

Waited for welcome message 'Welcome Syntax Technologies' to appear
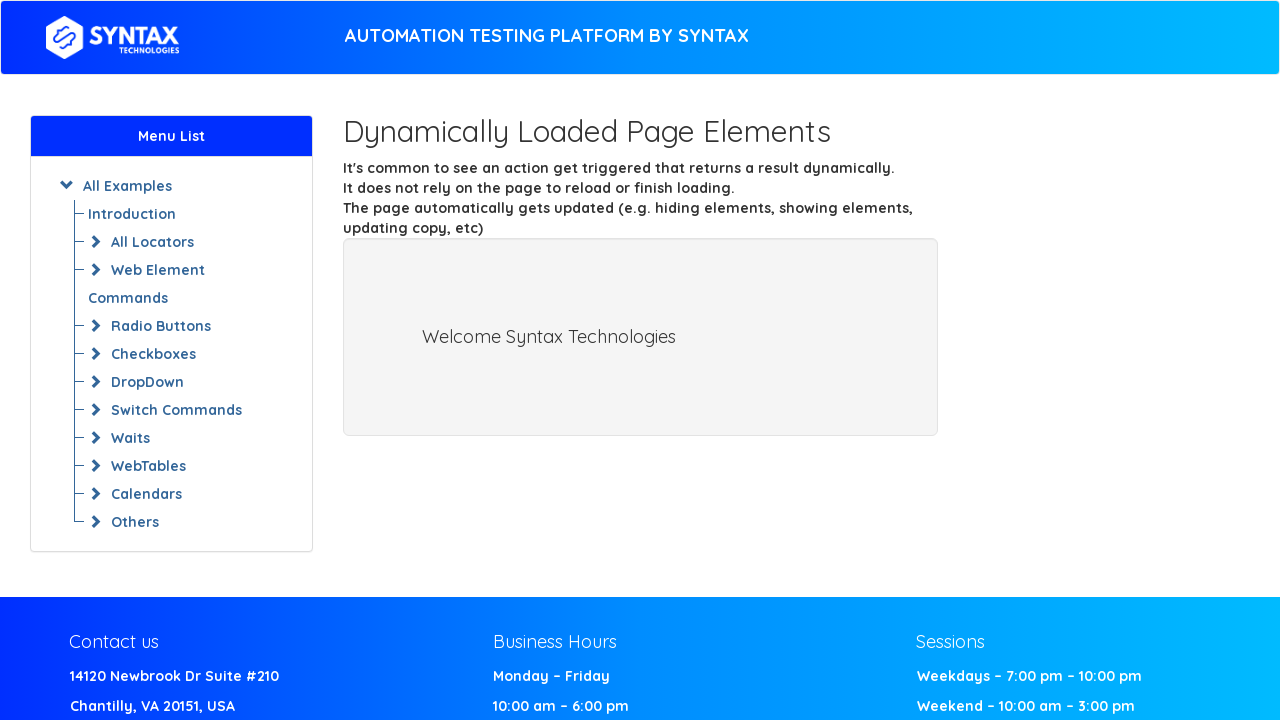

Located the welcome message element
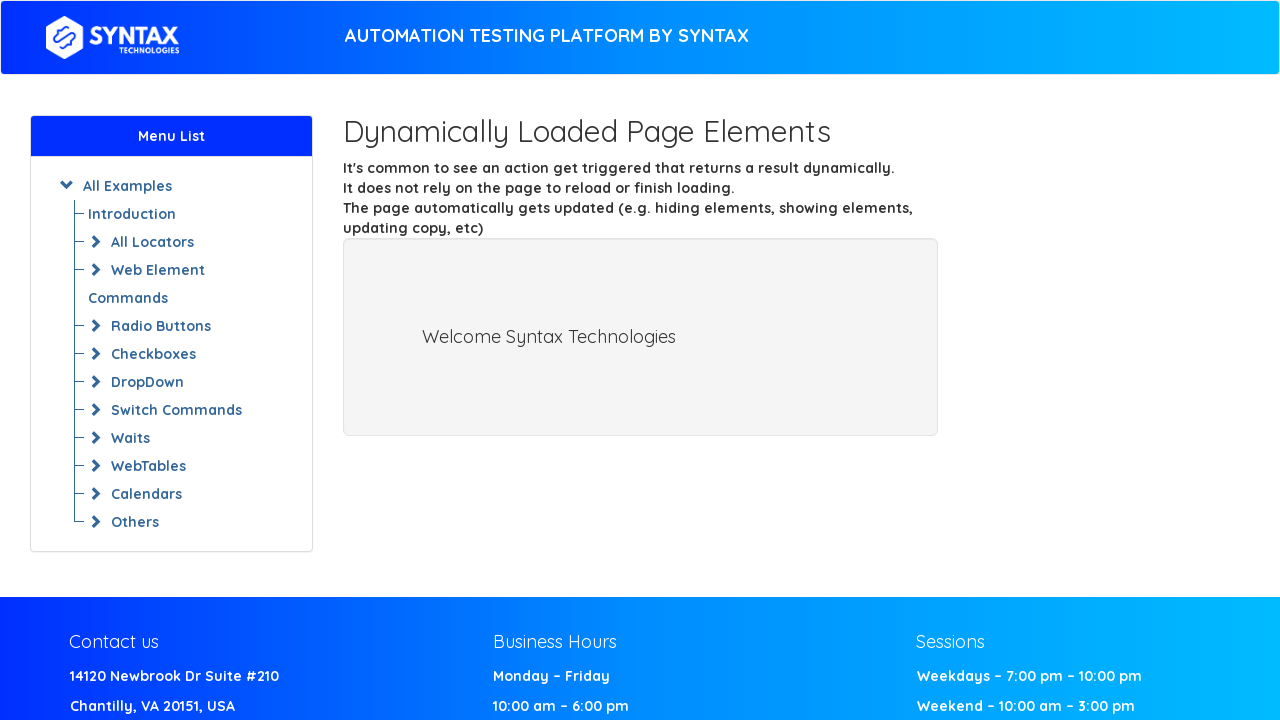

Retrieved and printed welcome message text content
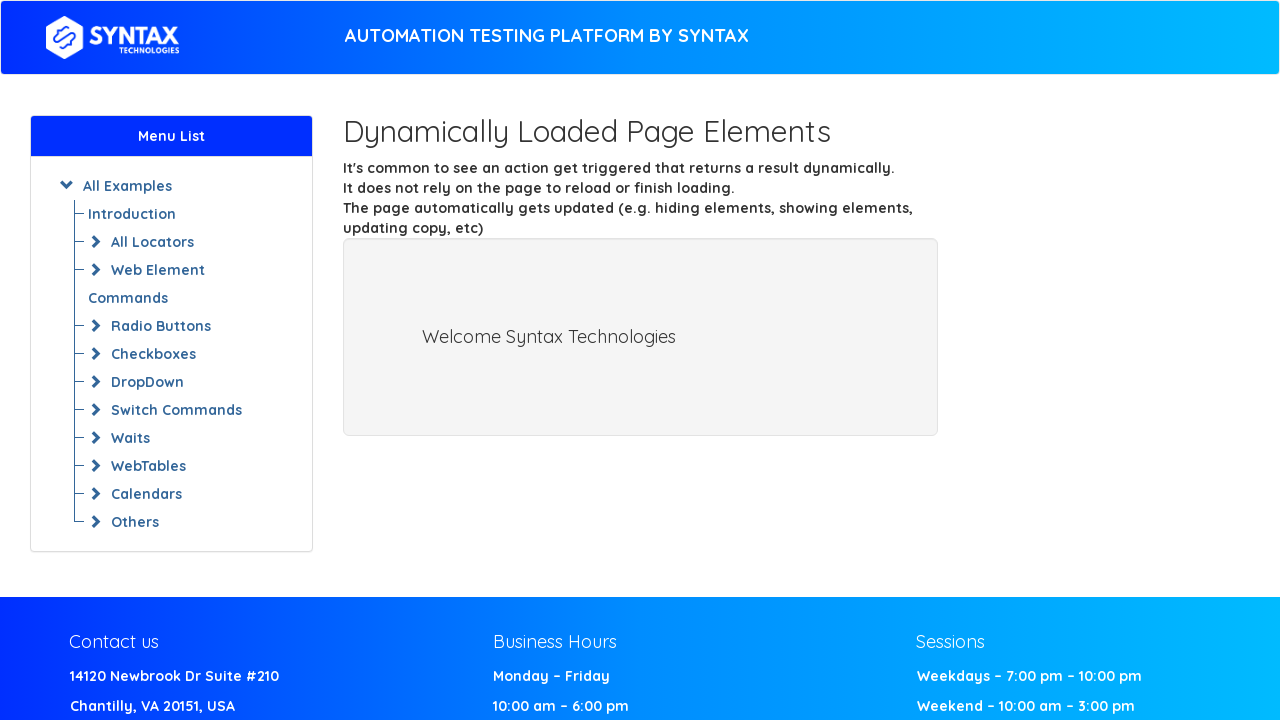

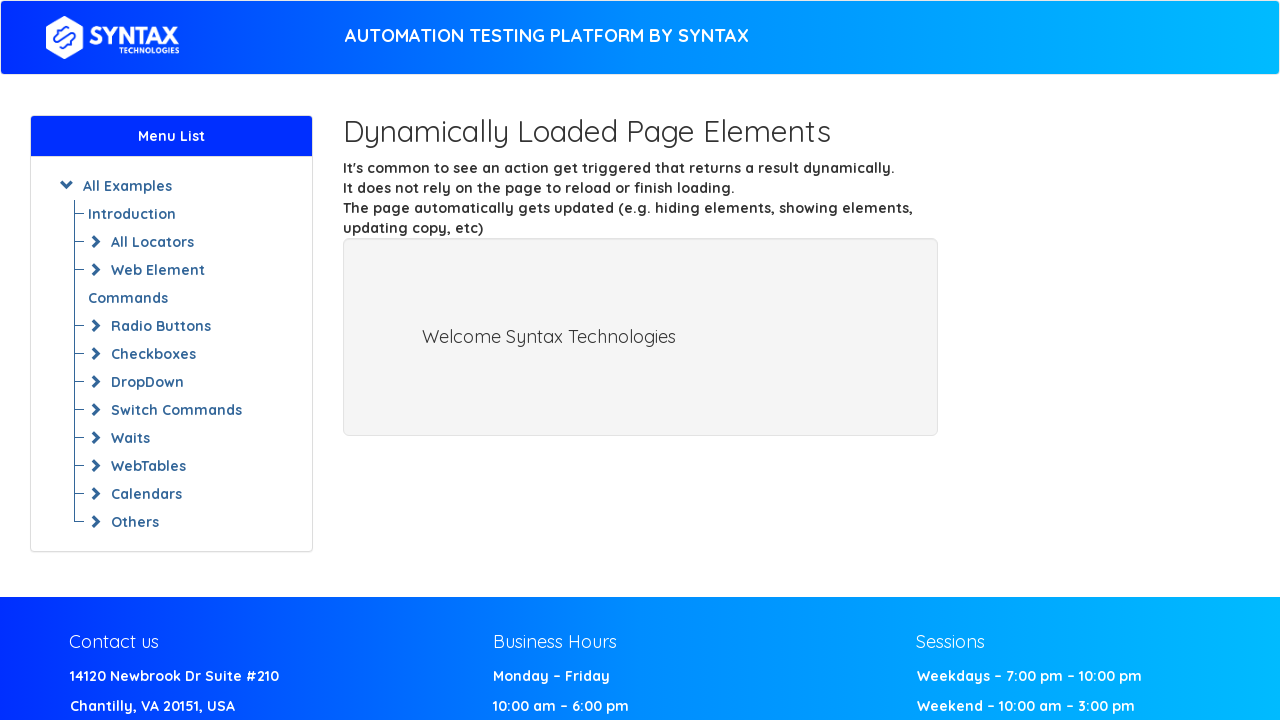